Tests the Add/Remove Elements page by clicking the "Add Element" button five times and verifying that five "Delete" buttons appear

Starting URL: http://the-internet.herokuapp.com/add_remove_elements/

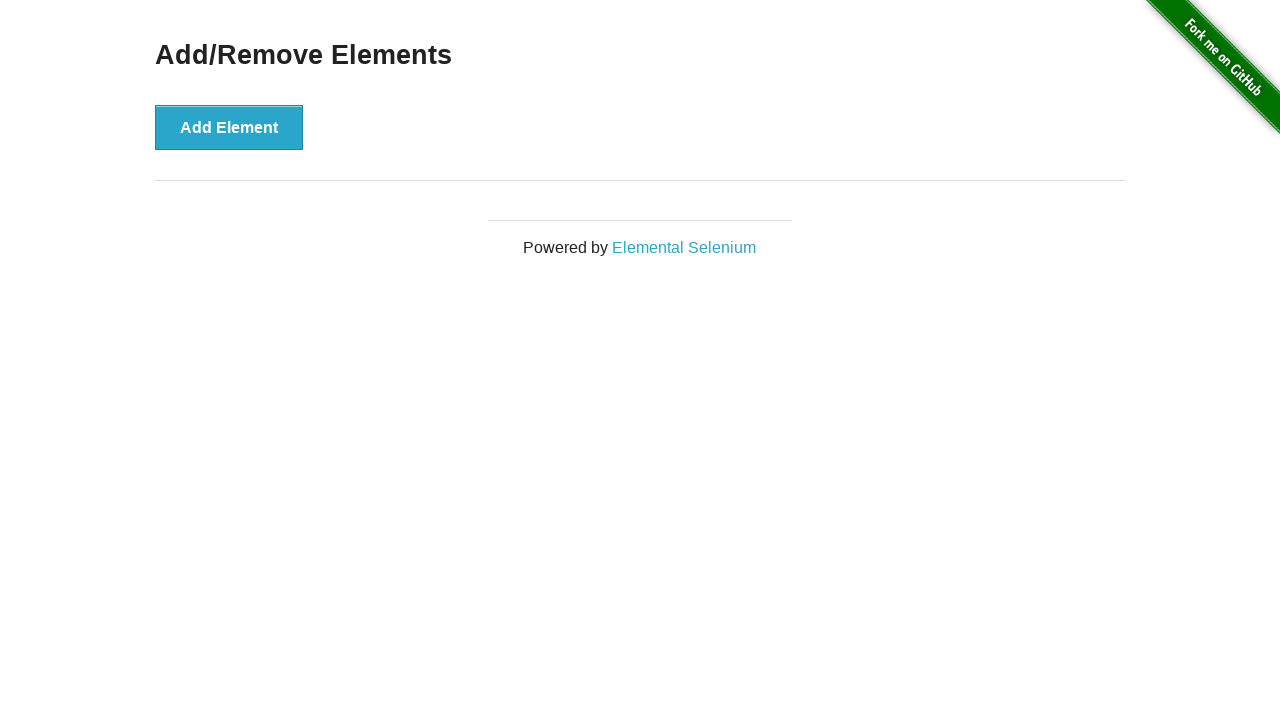

Navigated to Add/Remove Elements page
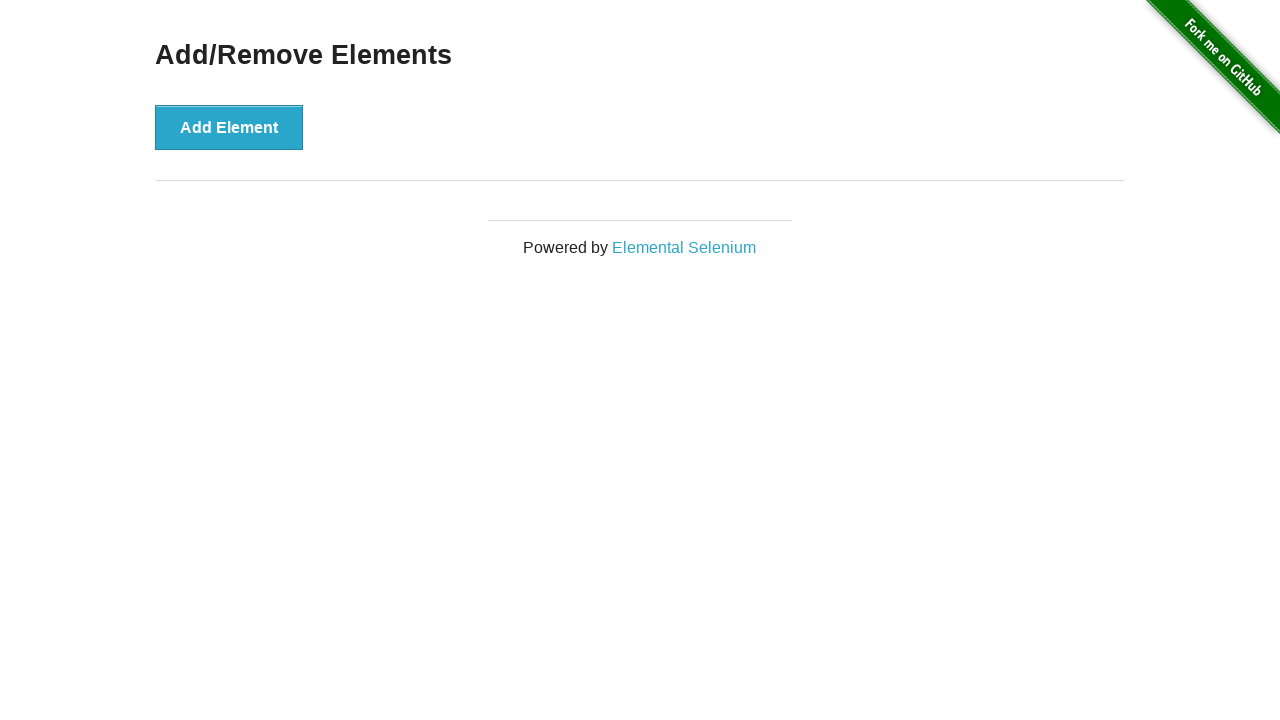

Clicked 'Add Element' button (1/5) at (229, 127) on button[onclick="addElement()"]
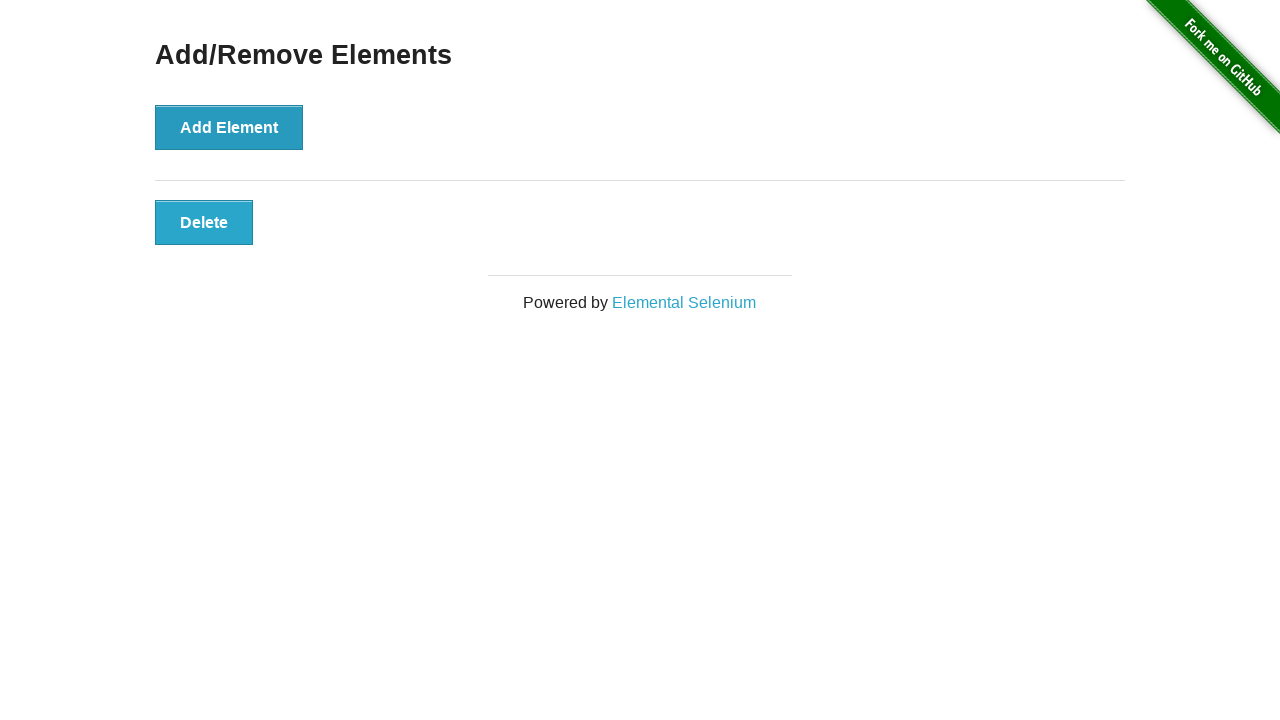

Clicked 'Add Element' button (2/5) at (229, 127) on button[onclick="addElement()"]
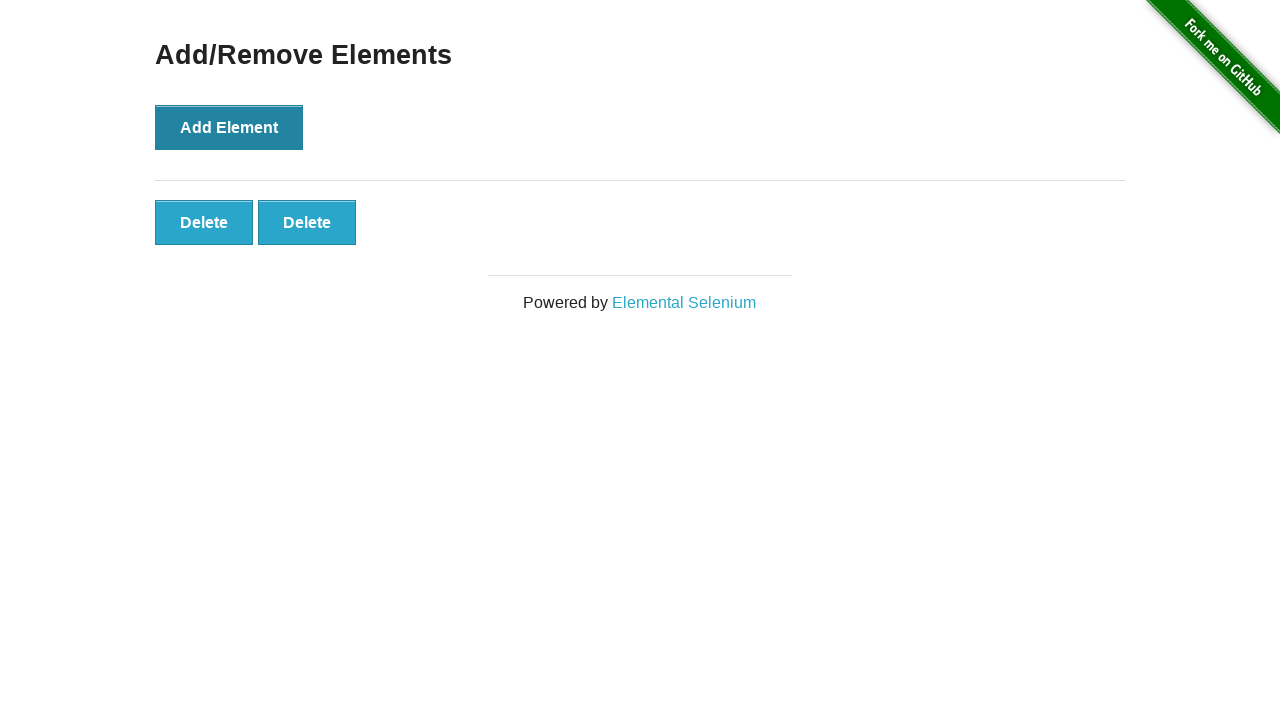

Clicked 'Add Element' button (3/5) at (229, 127) on button[onclick="addElement()"]
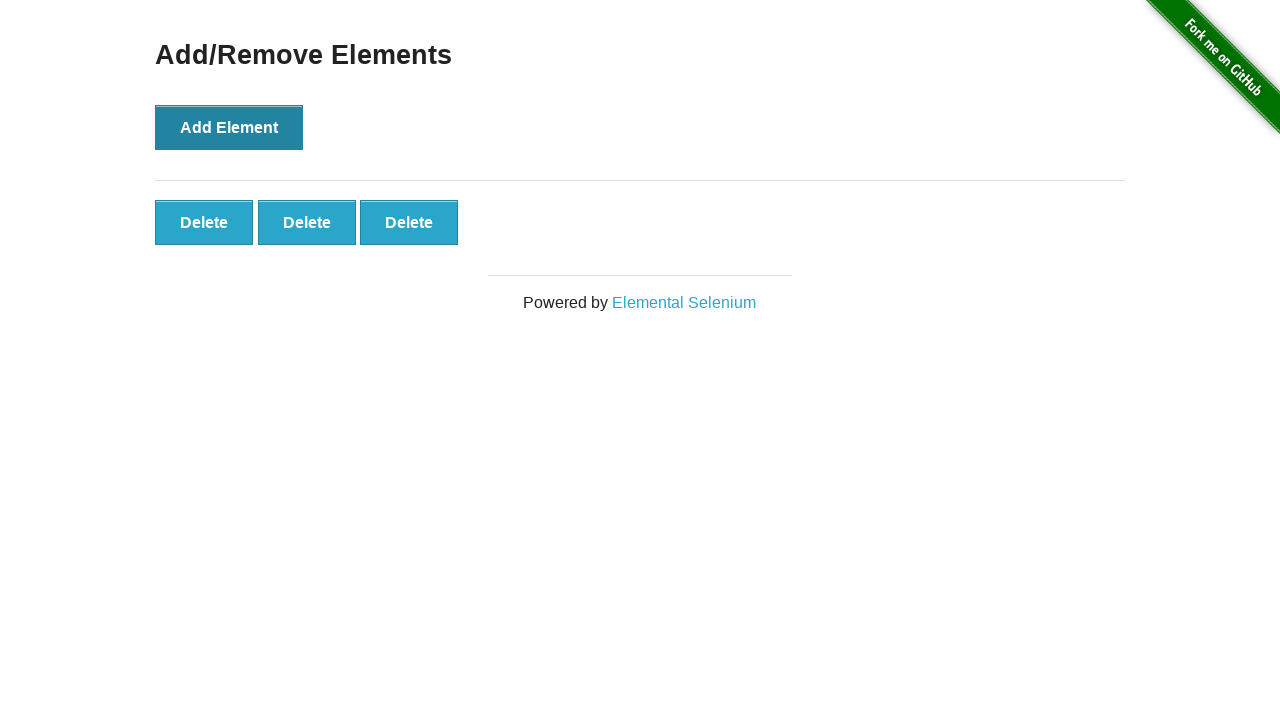

Clicked 'Add Element' button (4/5) at (229, 127) on button[onclick="addElement()"]
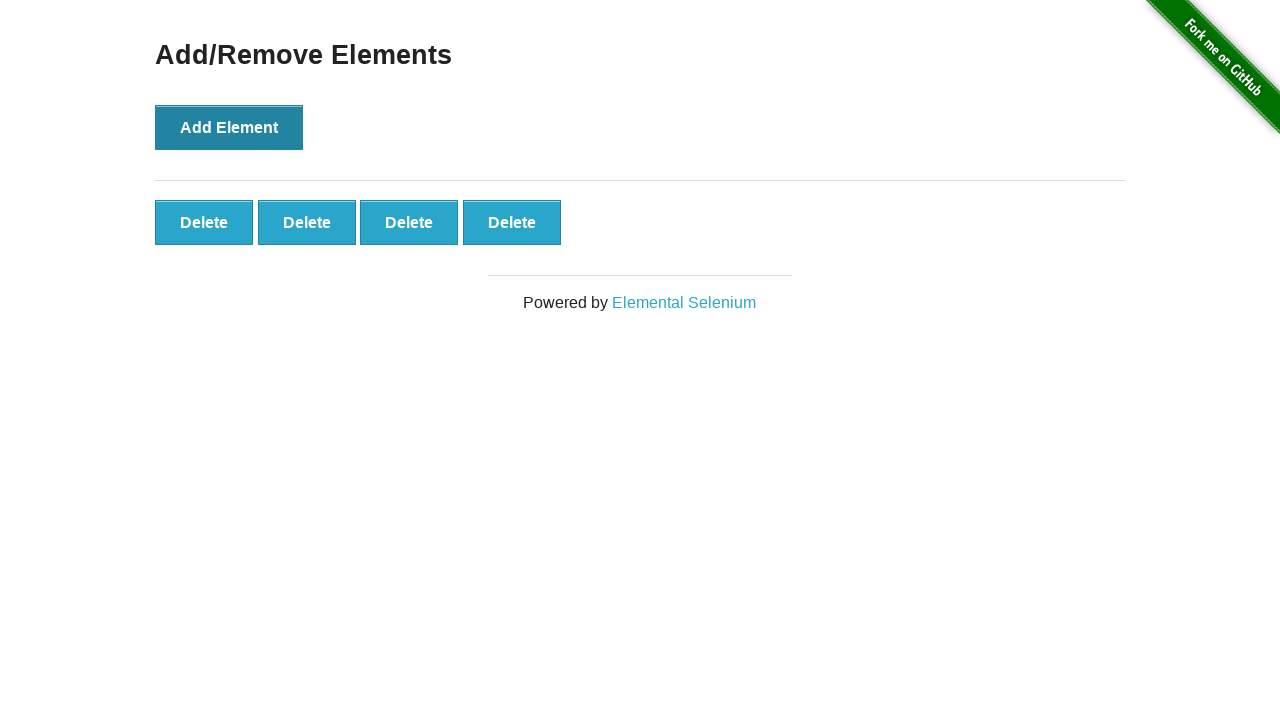

Clicked 'Add Element' button (5/5) at (229, 127) on button[onclick="addElement()"]
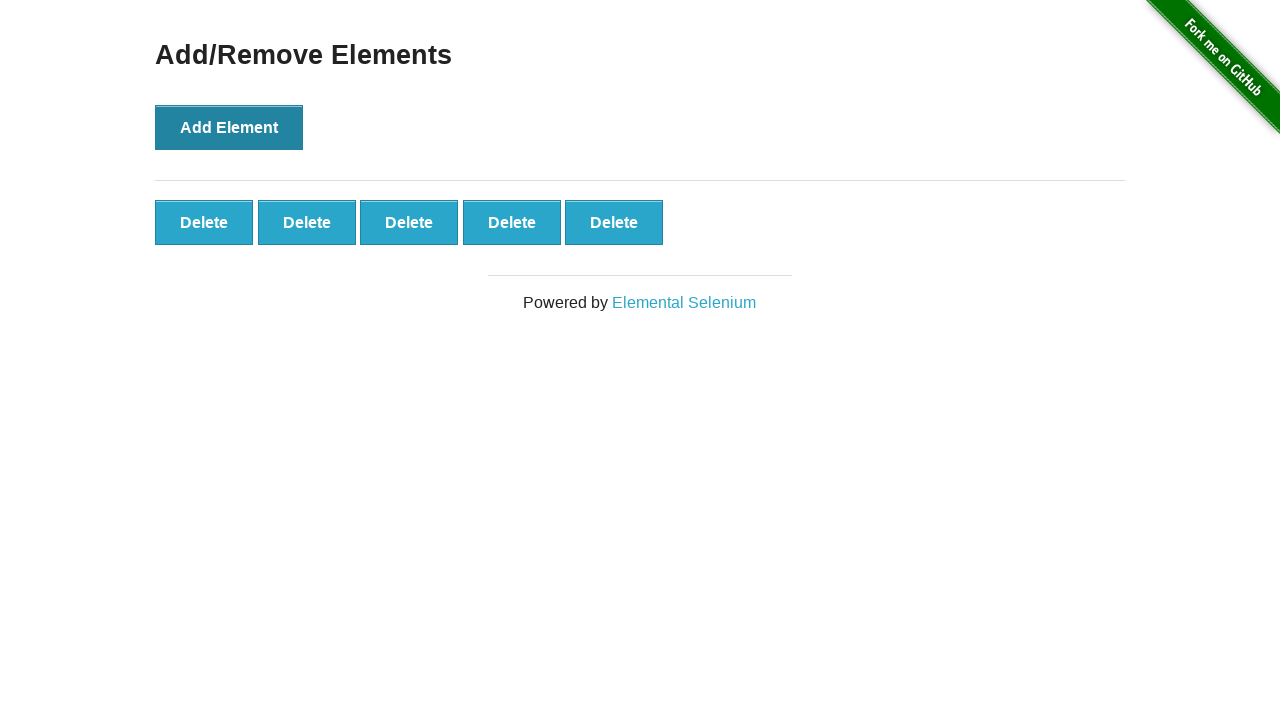

Delete buttons appeared on the page
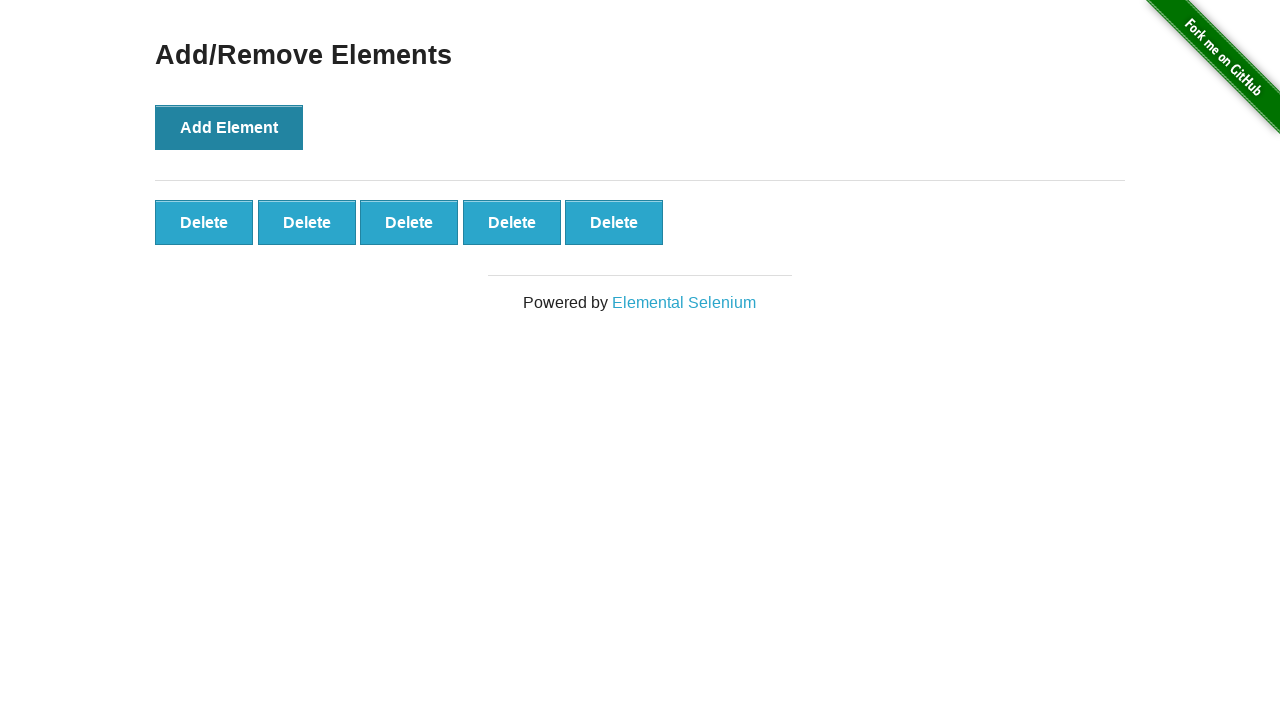

Verified that exactly 5 Delete buttons are present
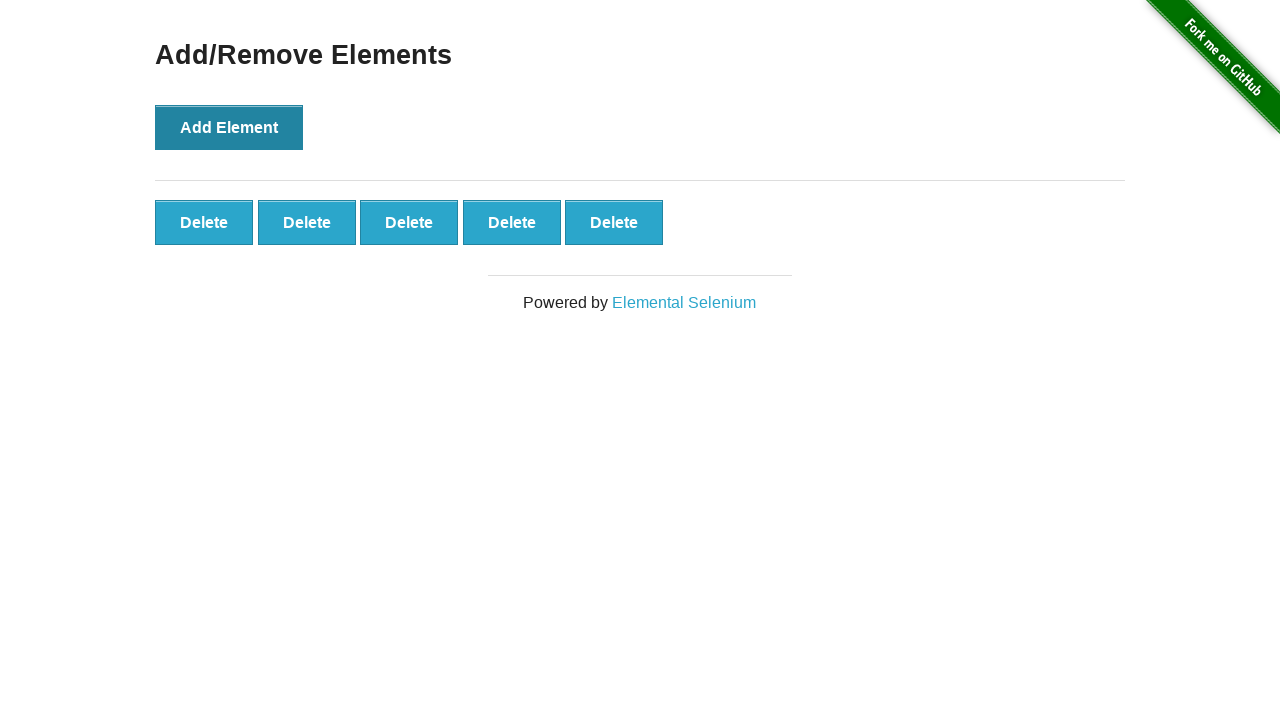

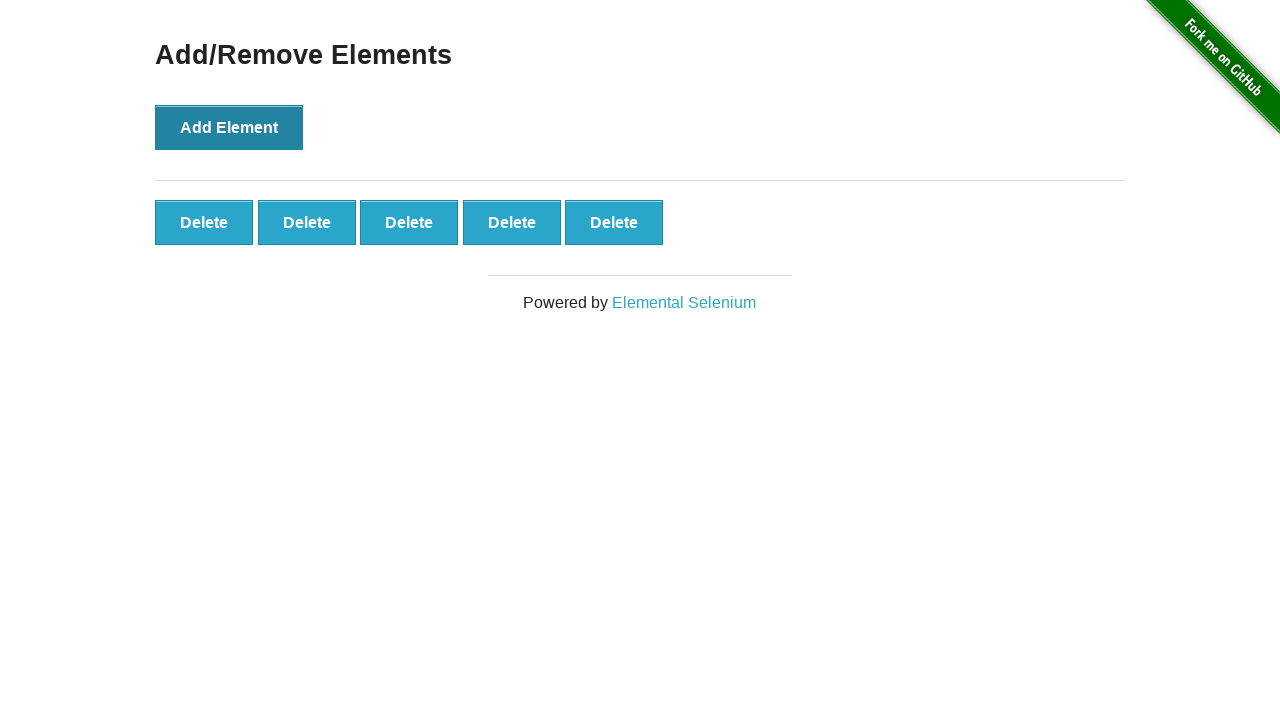